Navigates to W3Schools HTML tables tutorial page and verifies the presence of the customers table with its rows and headers structure.

Starting URL: https://www.w3schools.com/html/html_tables.asp

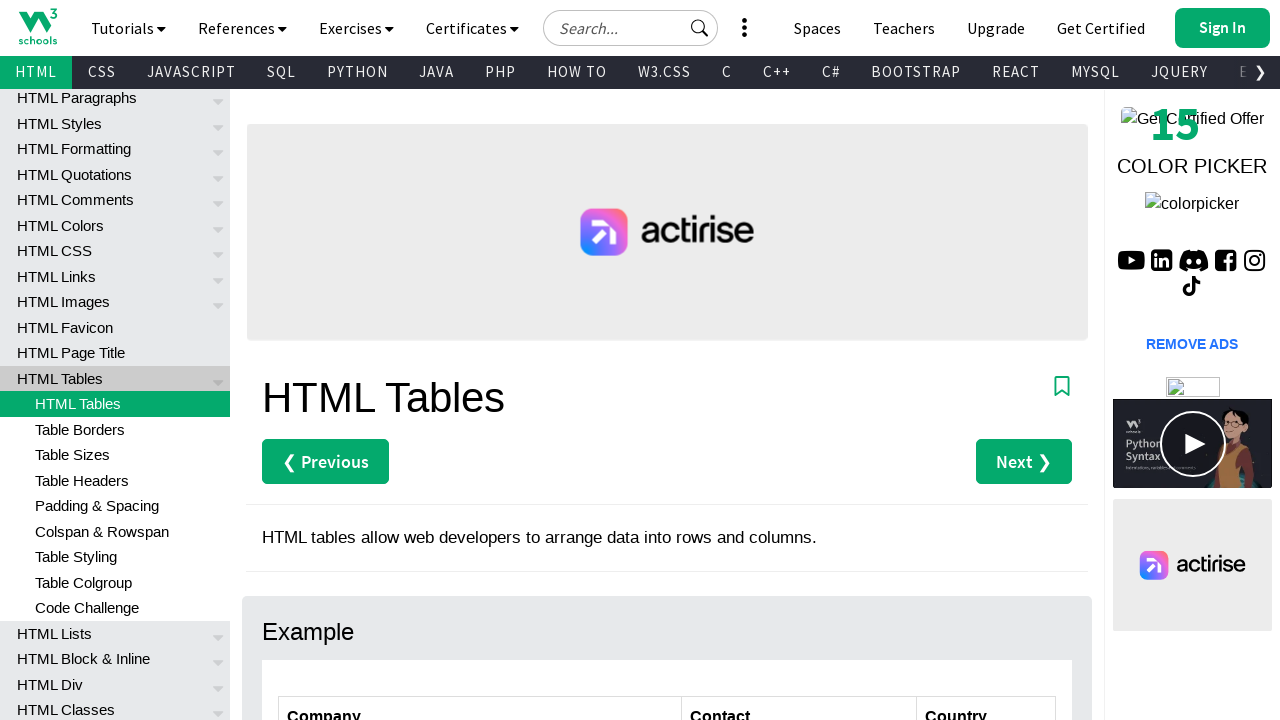

Navigated to W3Schools HTML tables tutorial page
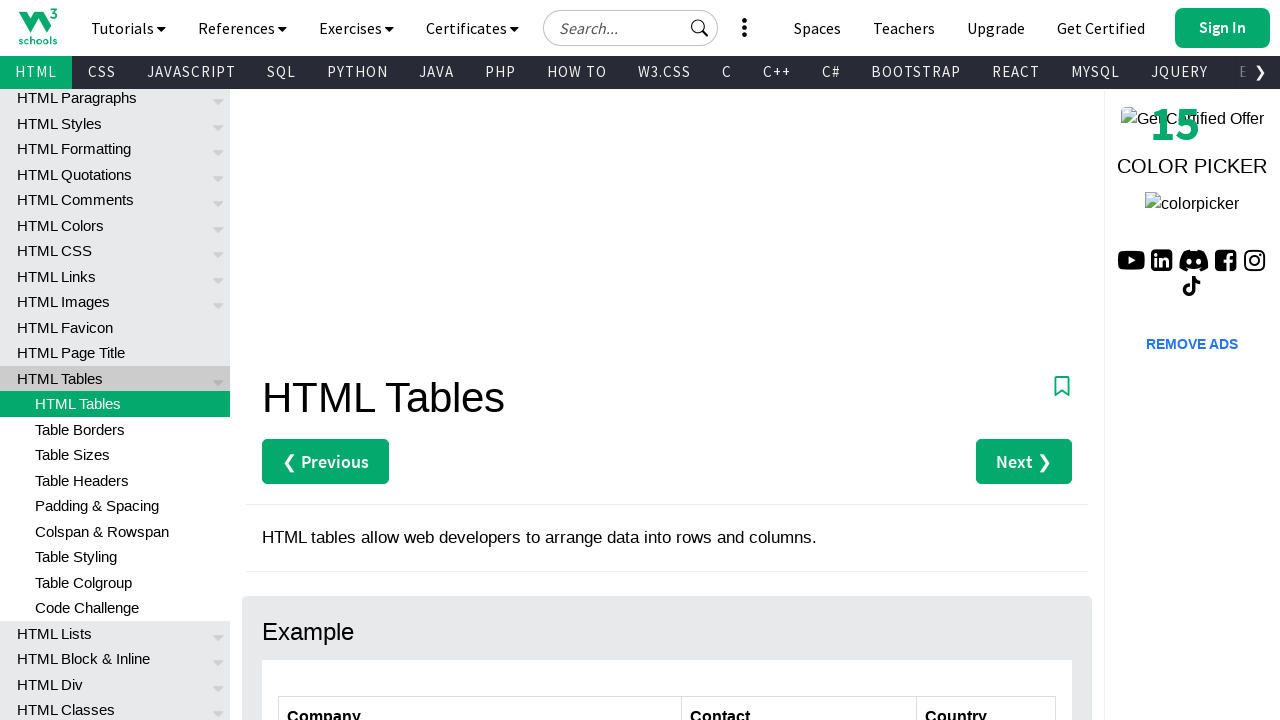

Table element loaded on the page
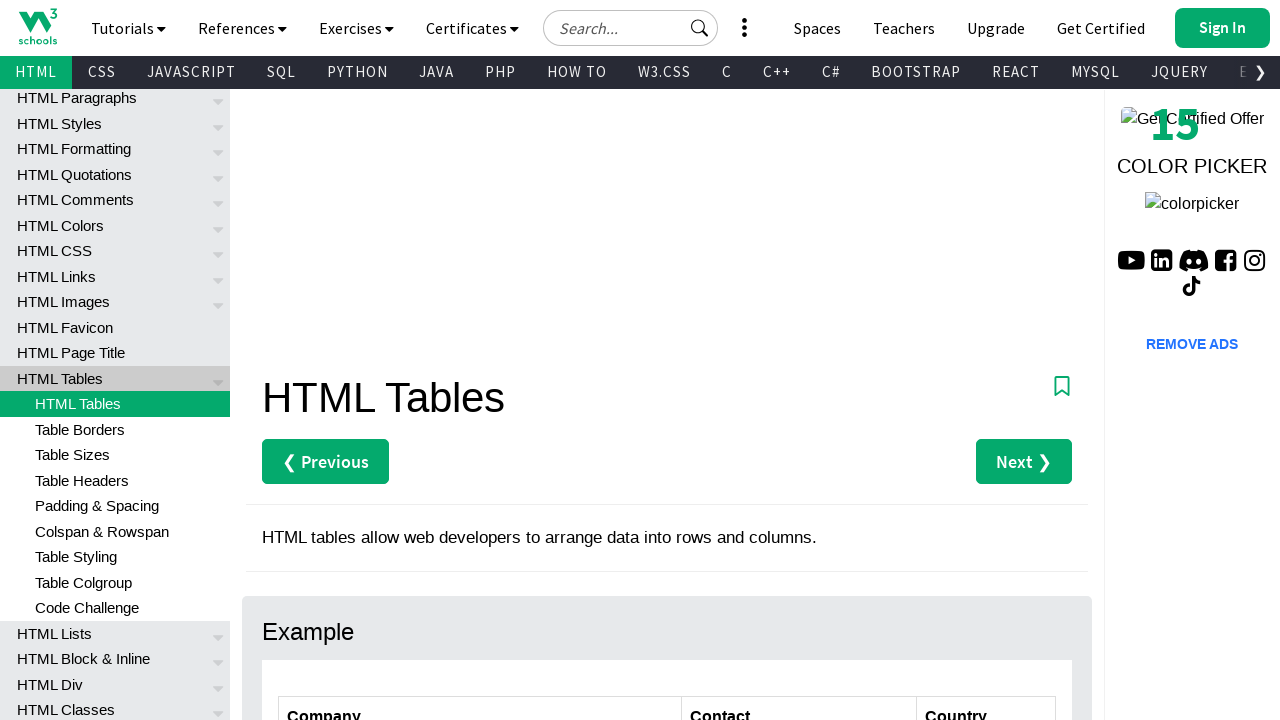

Located the customers table element
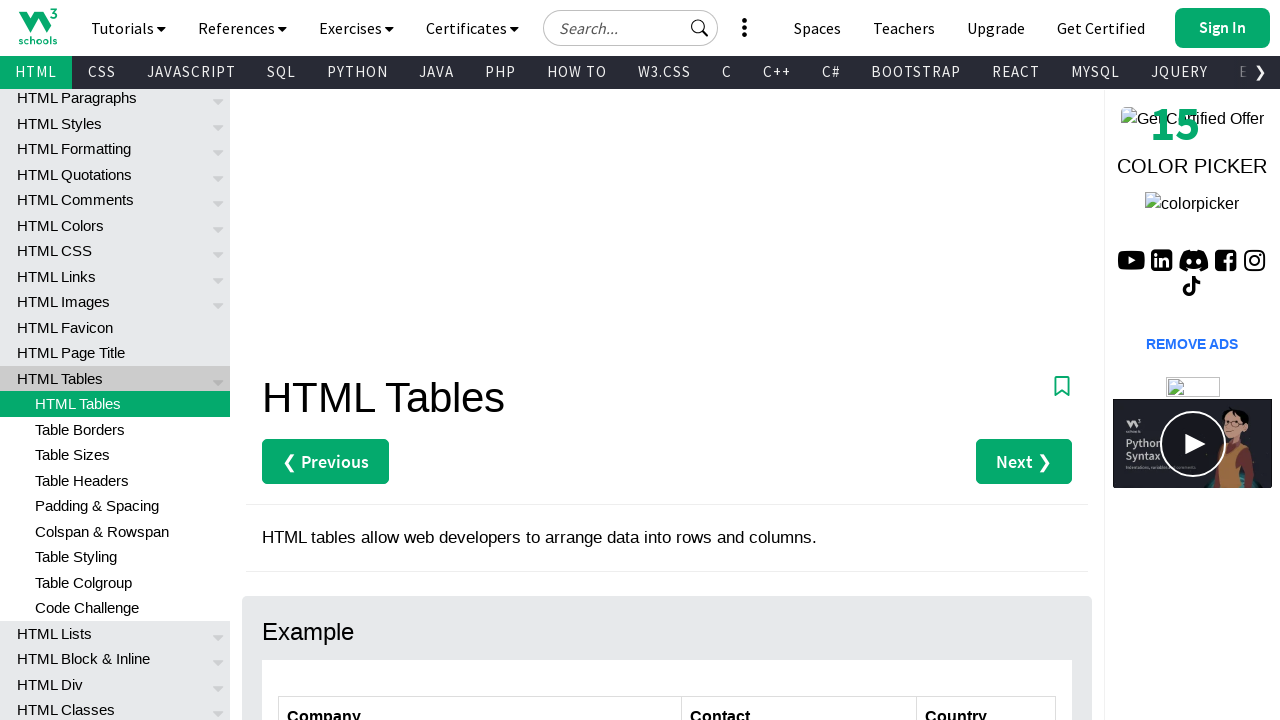

Customers table is visible on the page
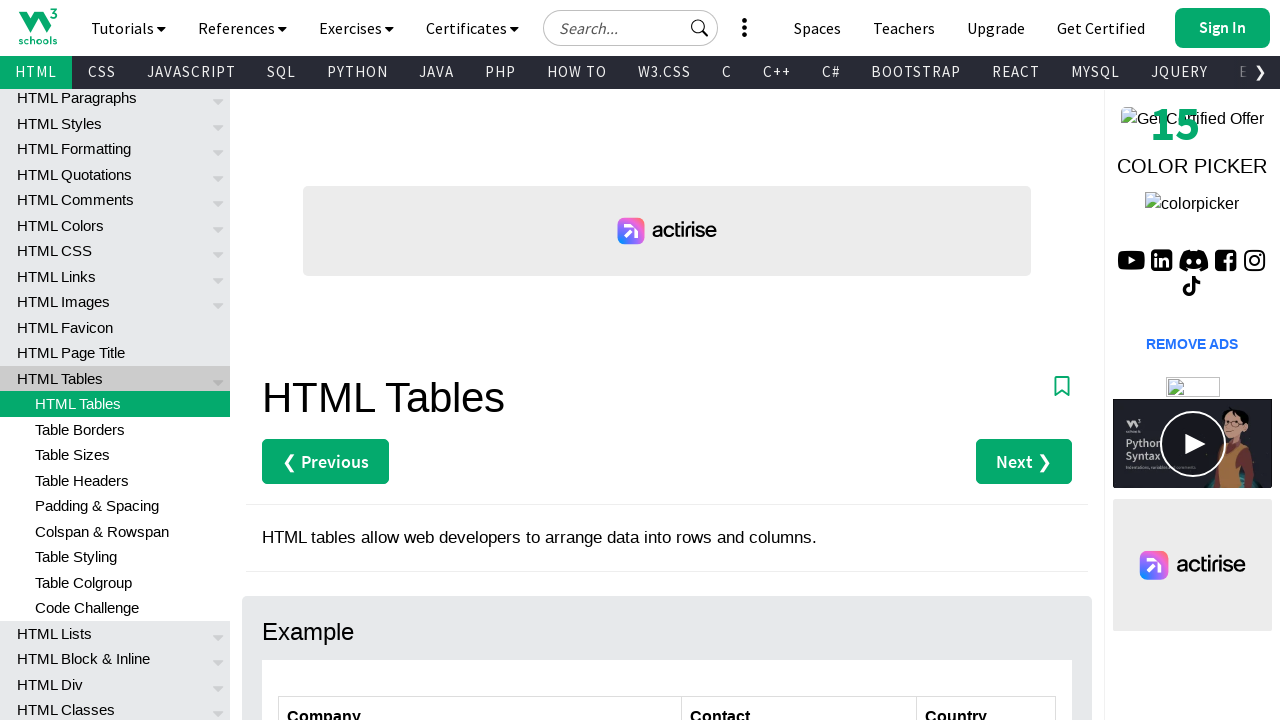

Located all table rows in the customers table
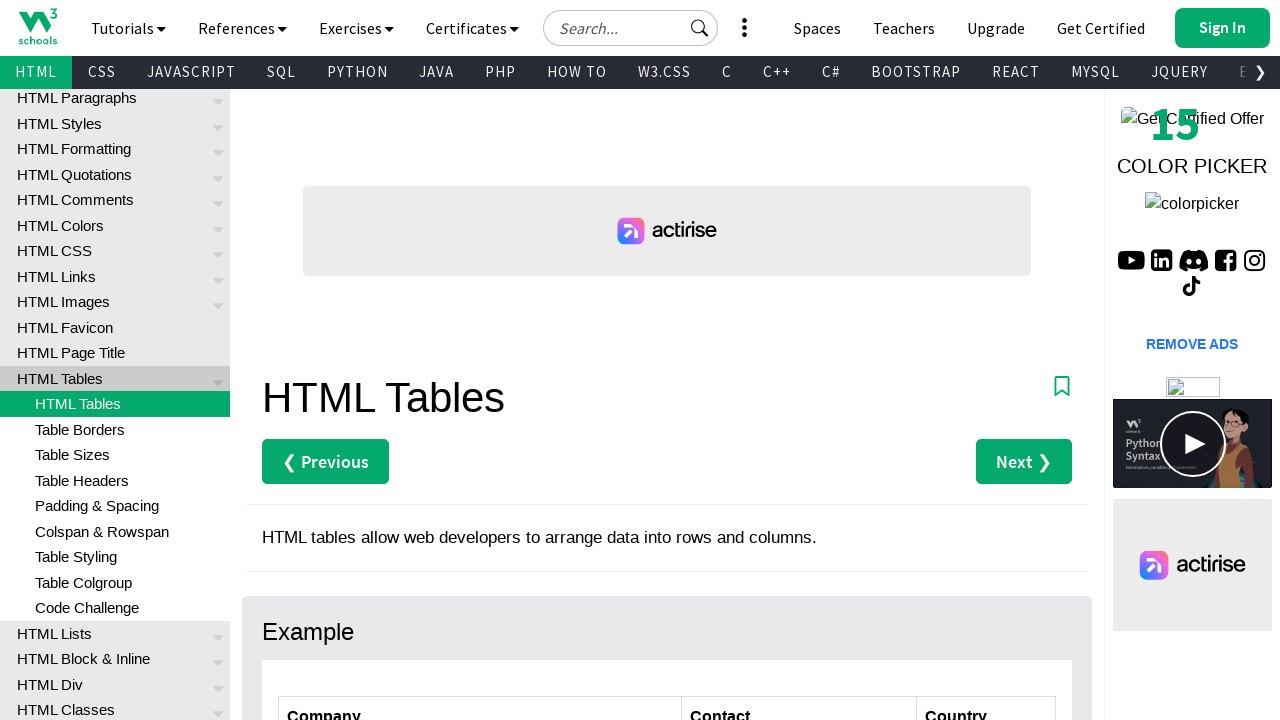

First table row is visible
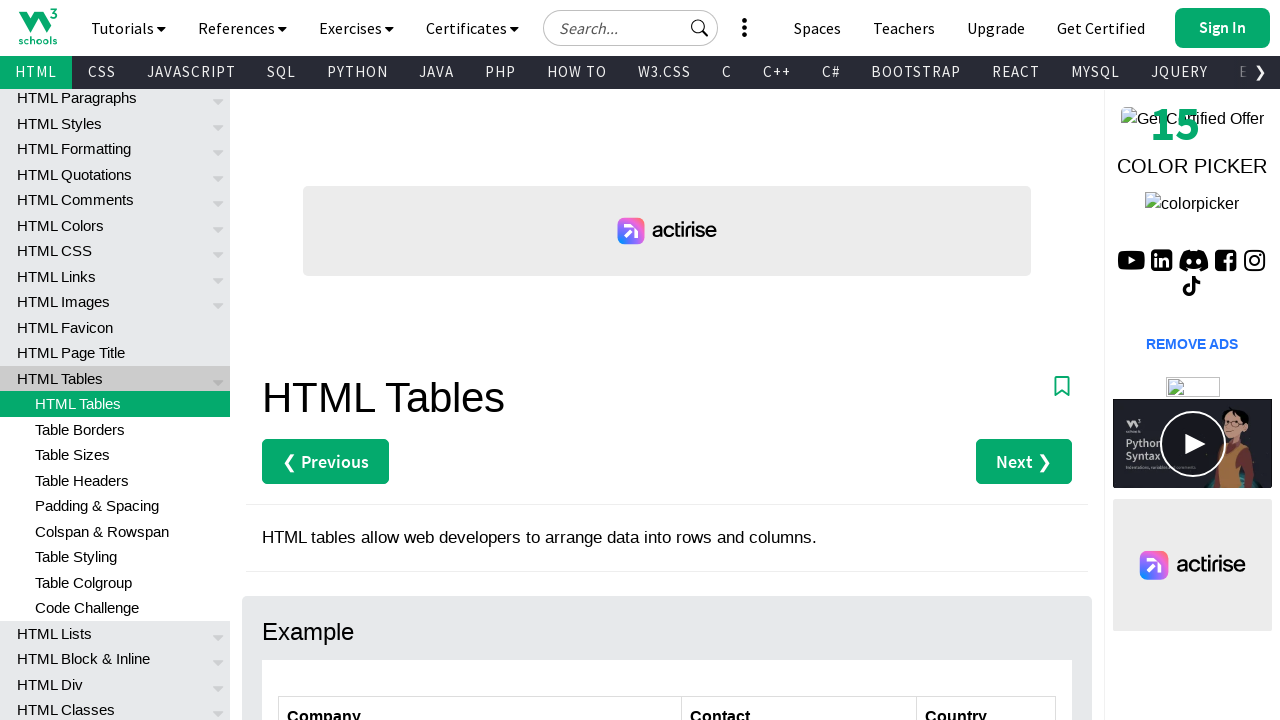

Located all header cells in the customers table
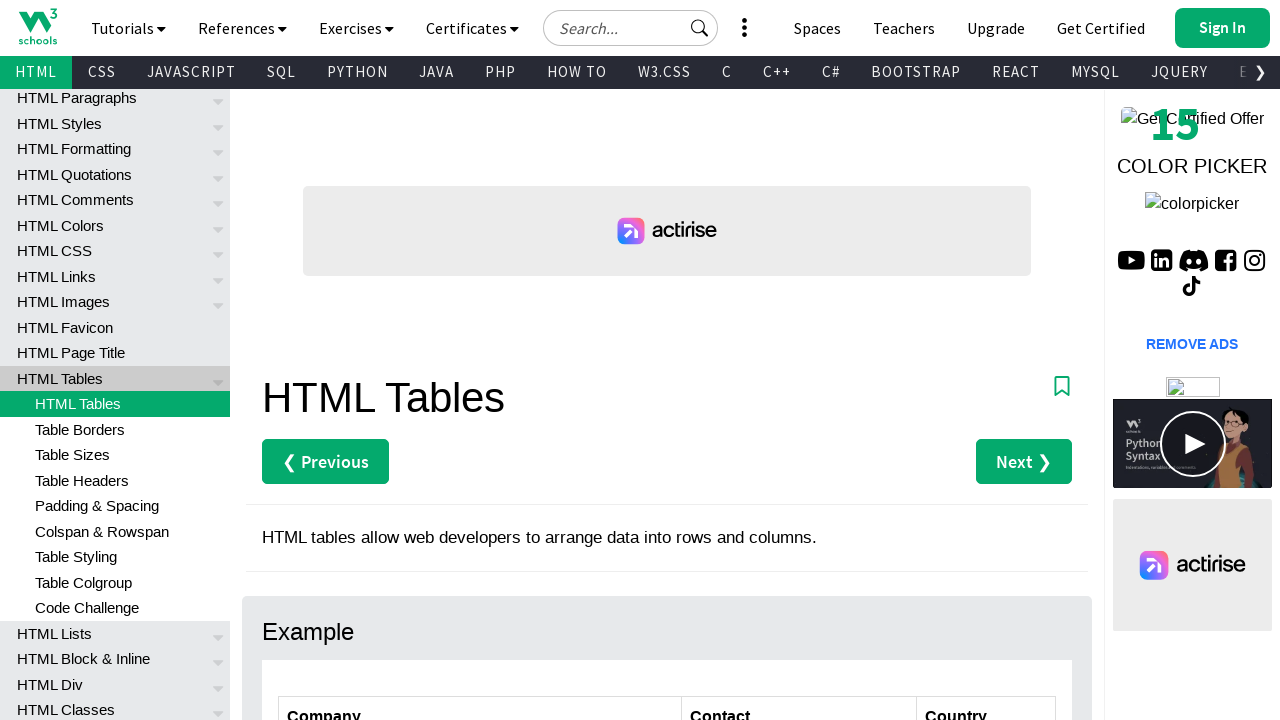

First header cell is visible - customers table structure verified
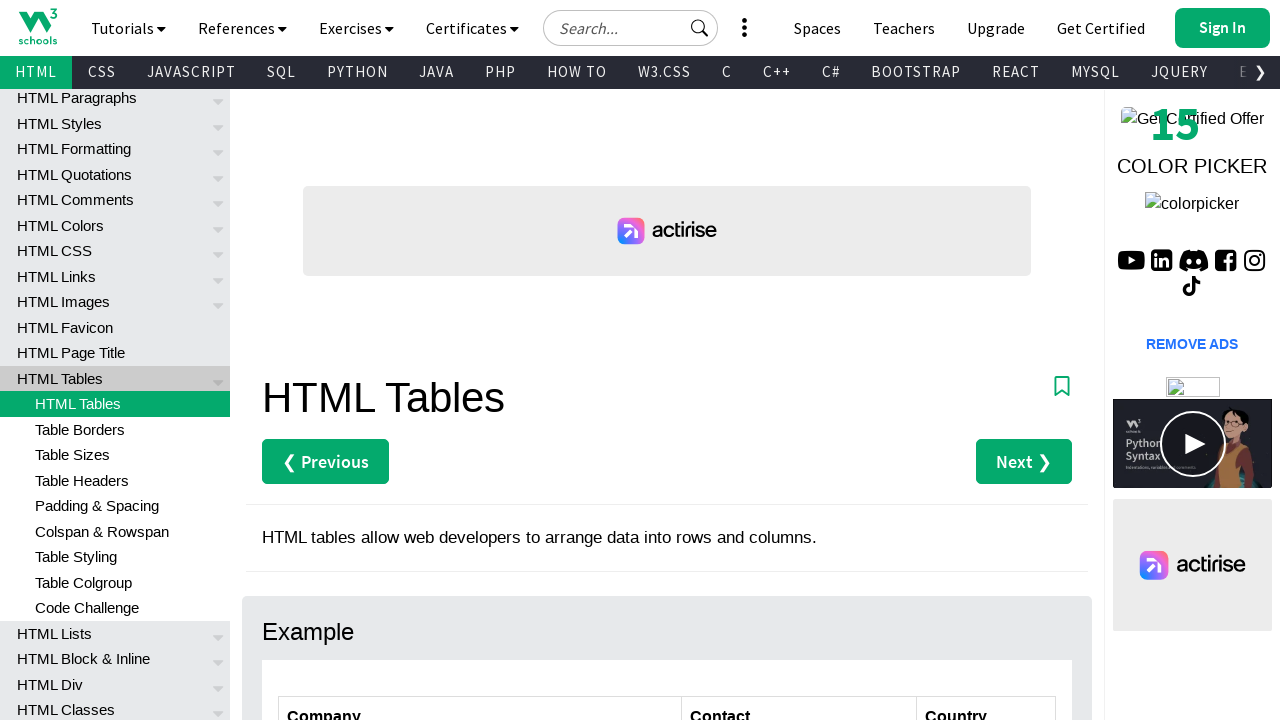

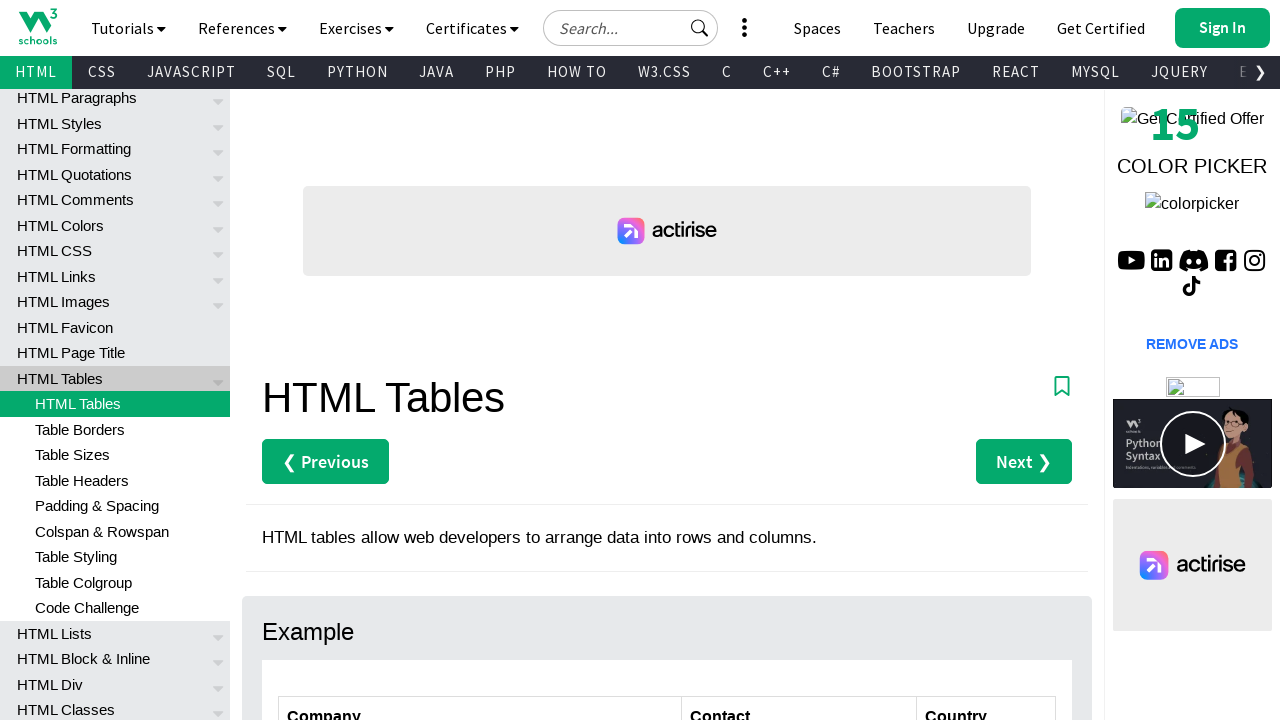